Navigates to a book store website, clicks on the "Humor" category link, and verifies that book products are displayed on the page.

Starting URL: https://books.toscrape.com/

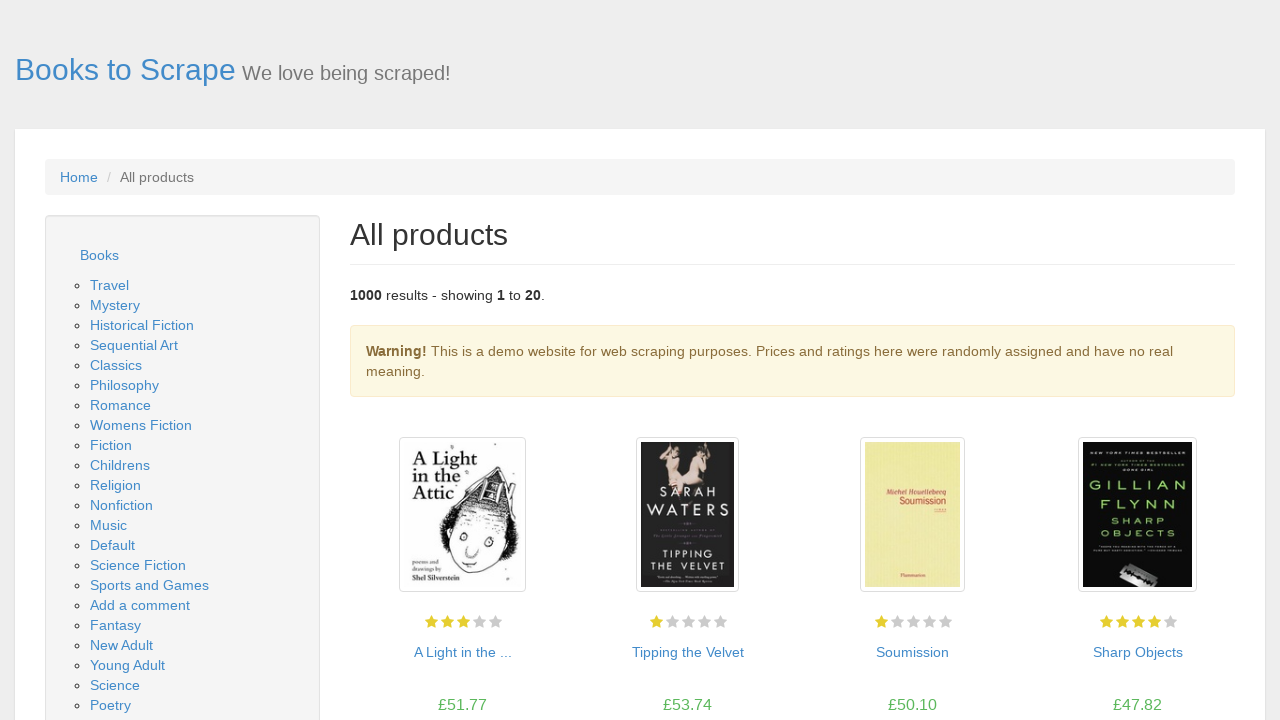

Clicked on the 'Humor' category link at (112, 360) on text=Humor
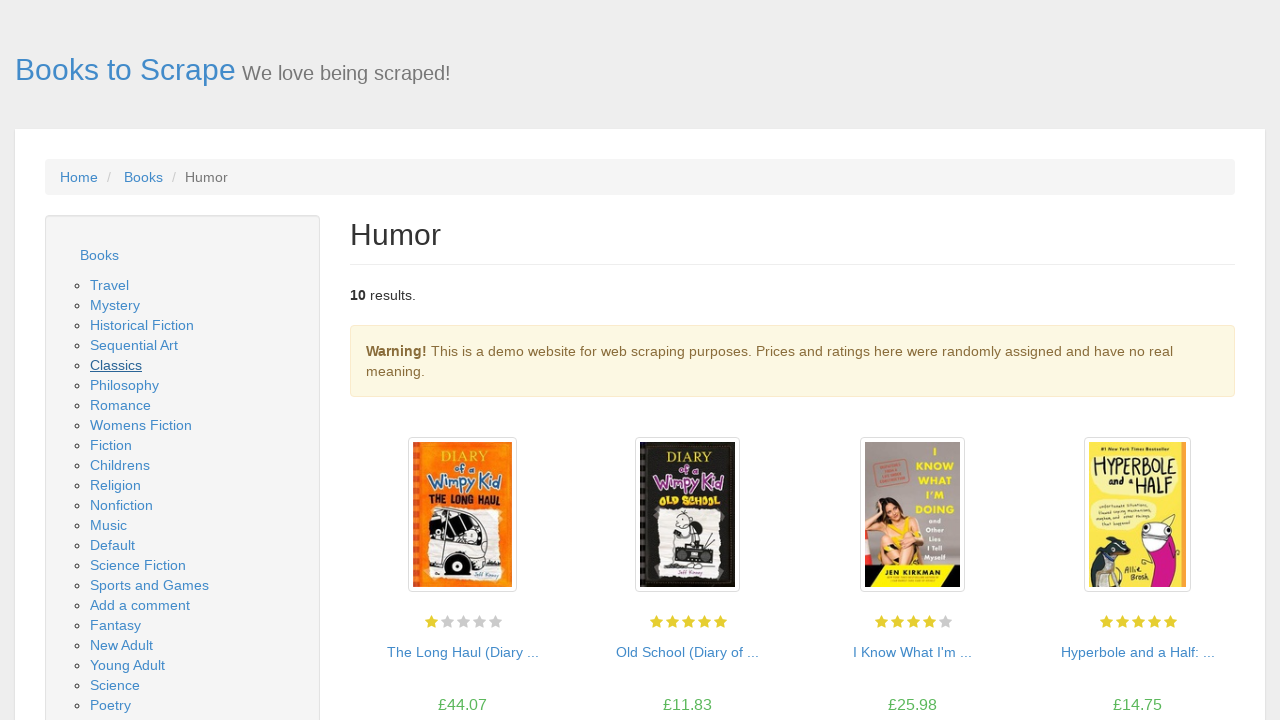

Book products loaded on the Humor category page
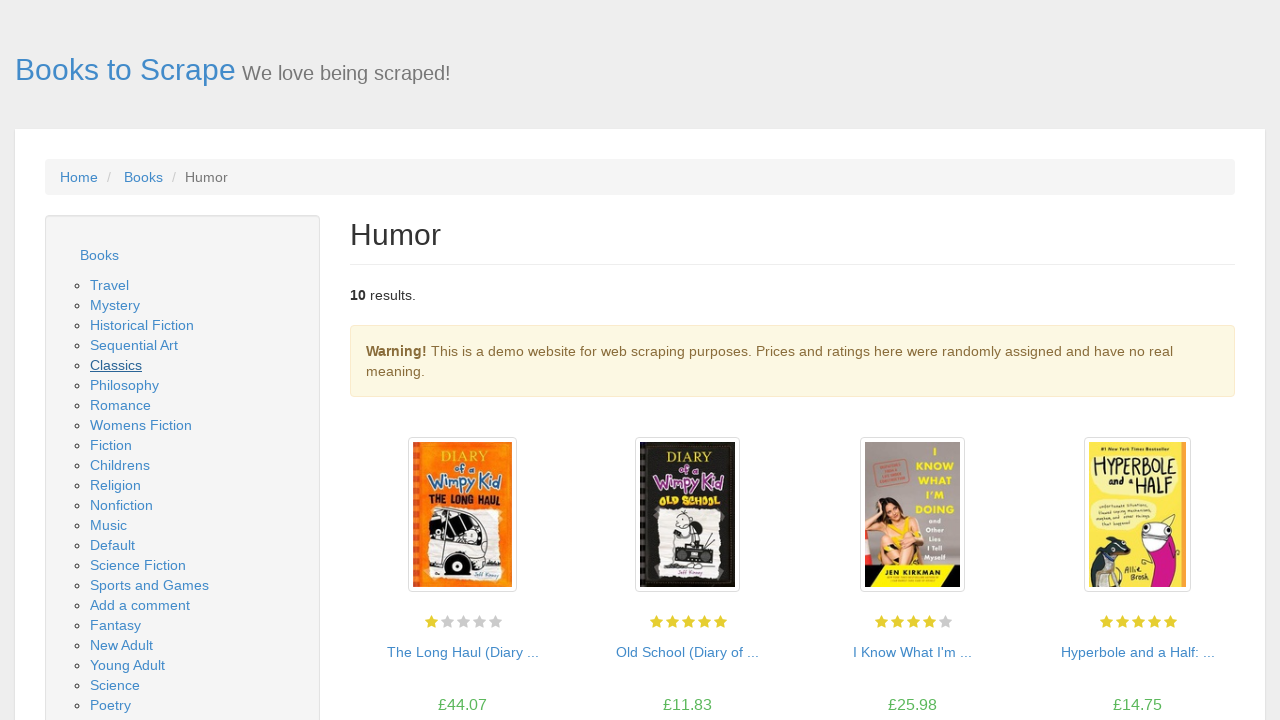

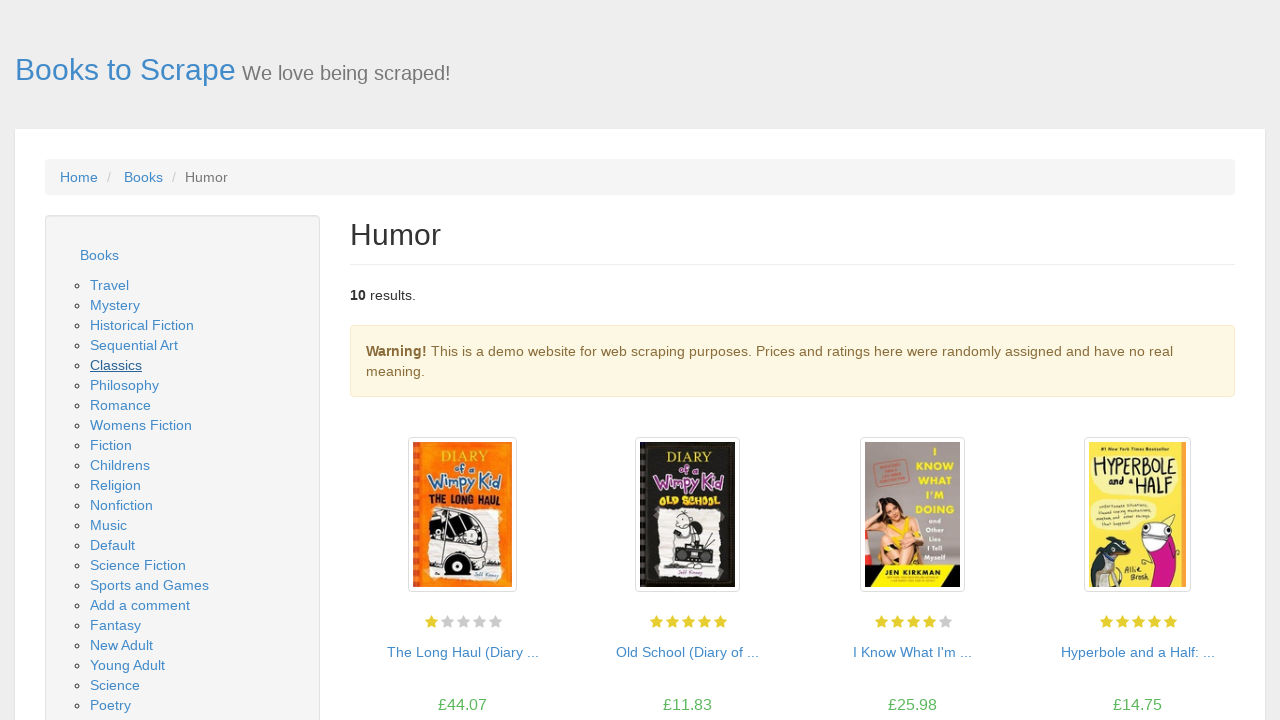